Tests confirmation alert handling by clicking a button that triggers a confirm dialog, accepting it with OK, and verifying the result

Starting URL: https://the-internet.herokuapp.com/javascript_alerts

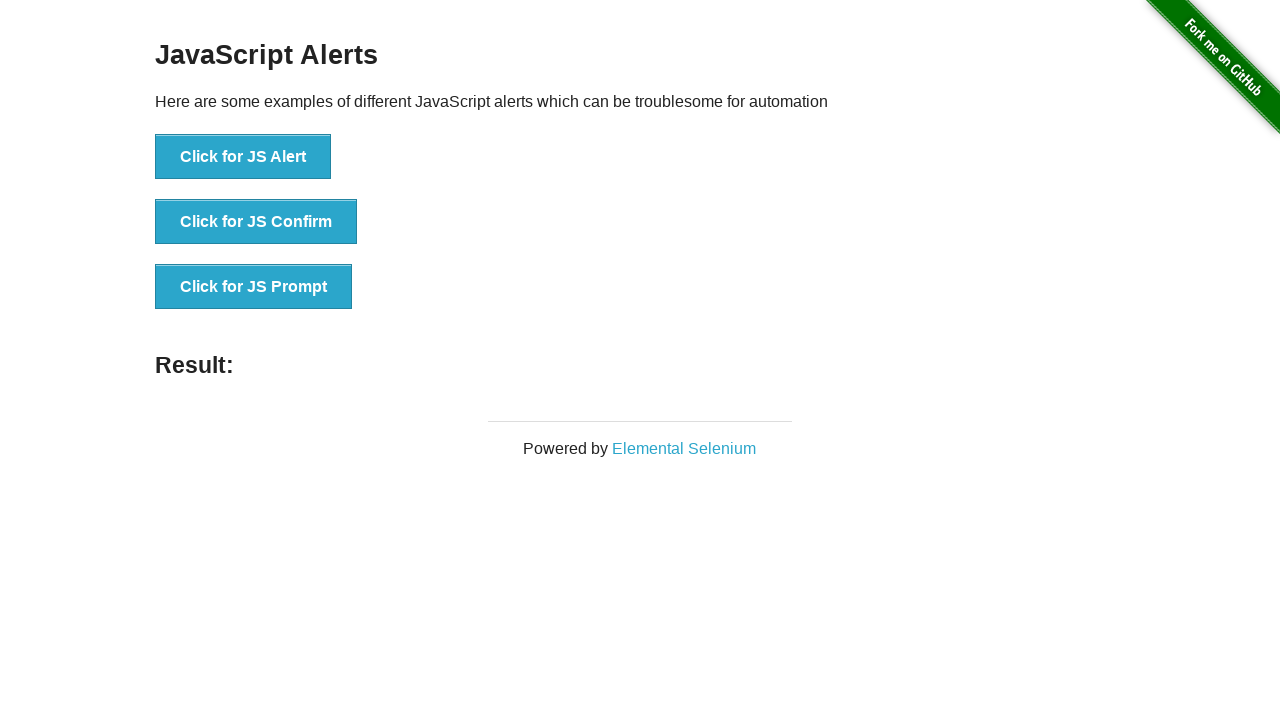

Set up dialog handler to accept confirmation alerts
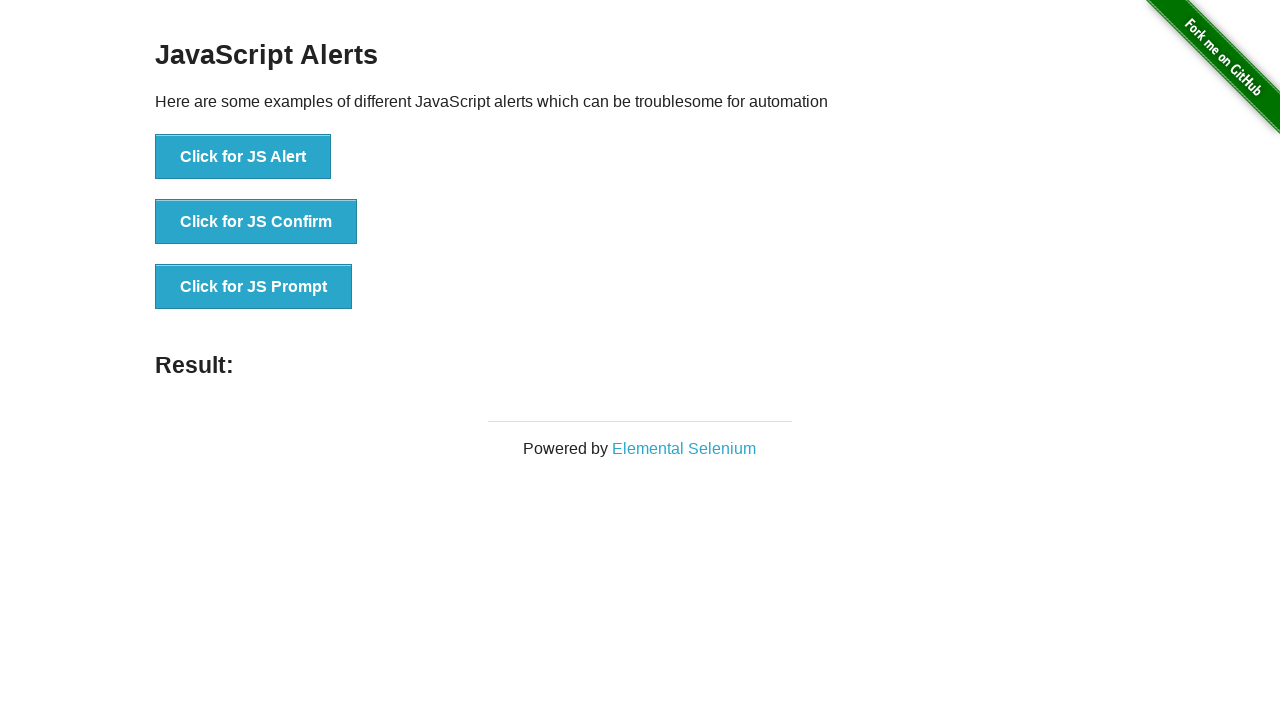

Clicked JS Confirm button to trigger confirmation dialog at (256, 222) on button[onclick='jsConfirm()']
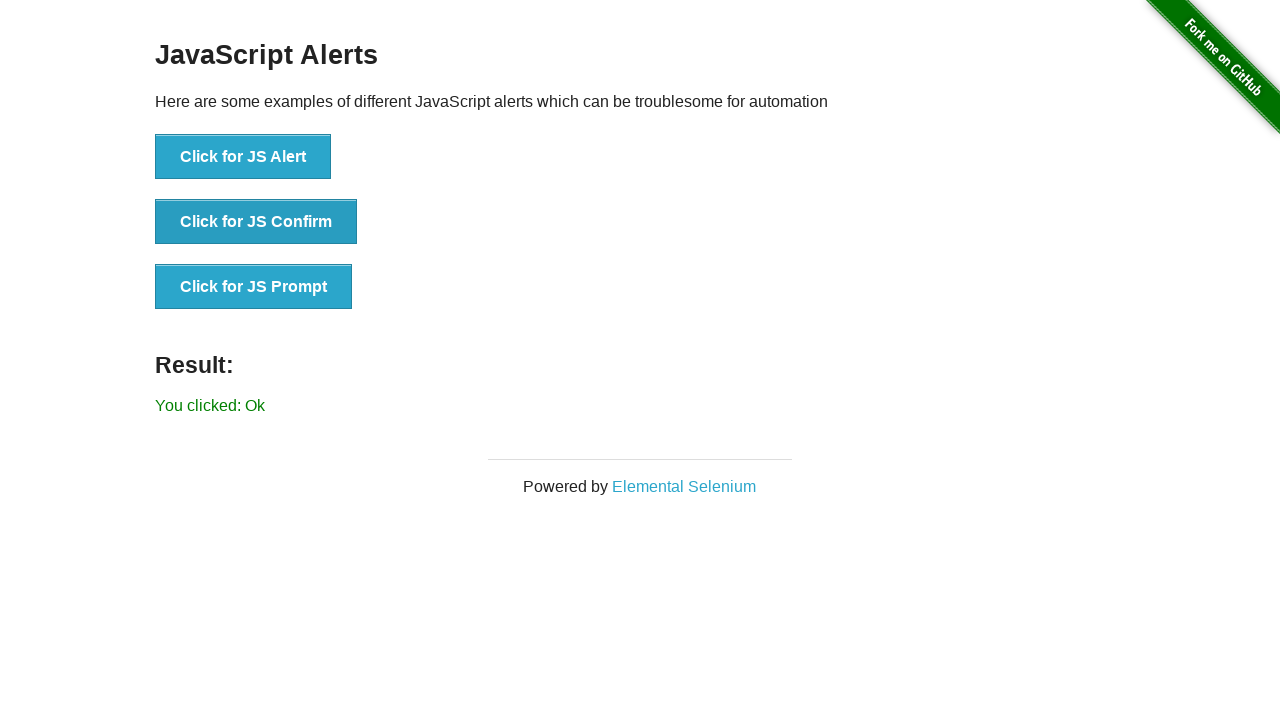

Result element loaded after accepting confirmation
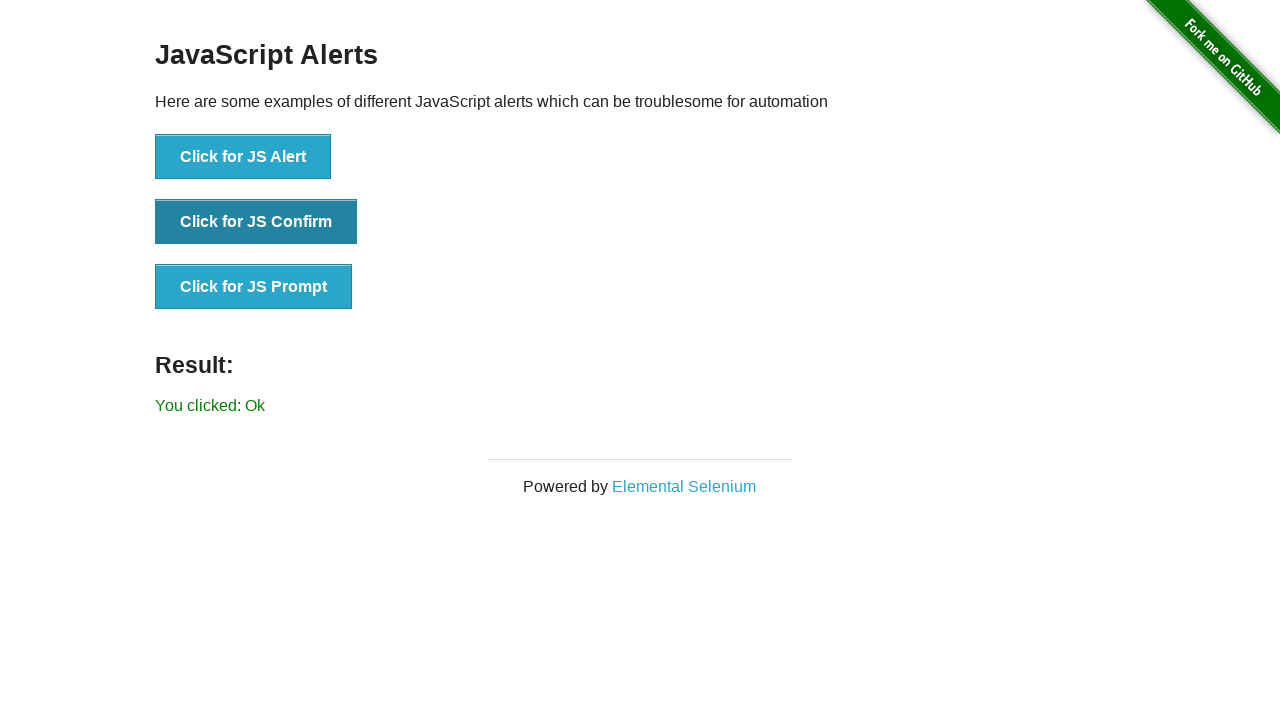

Verified result text shows 'You clicked: Ok'
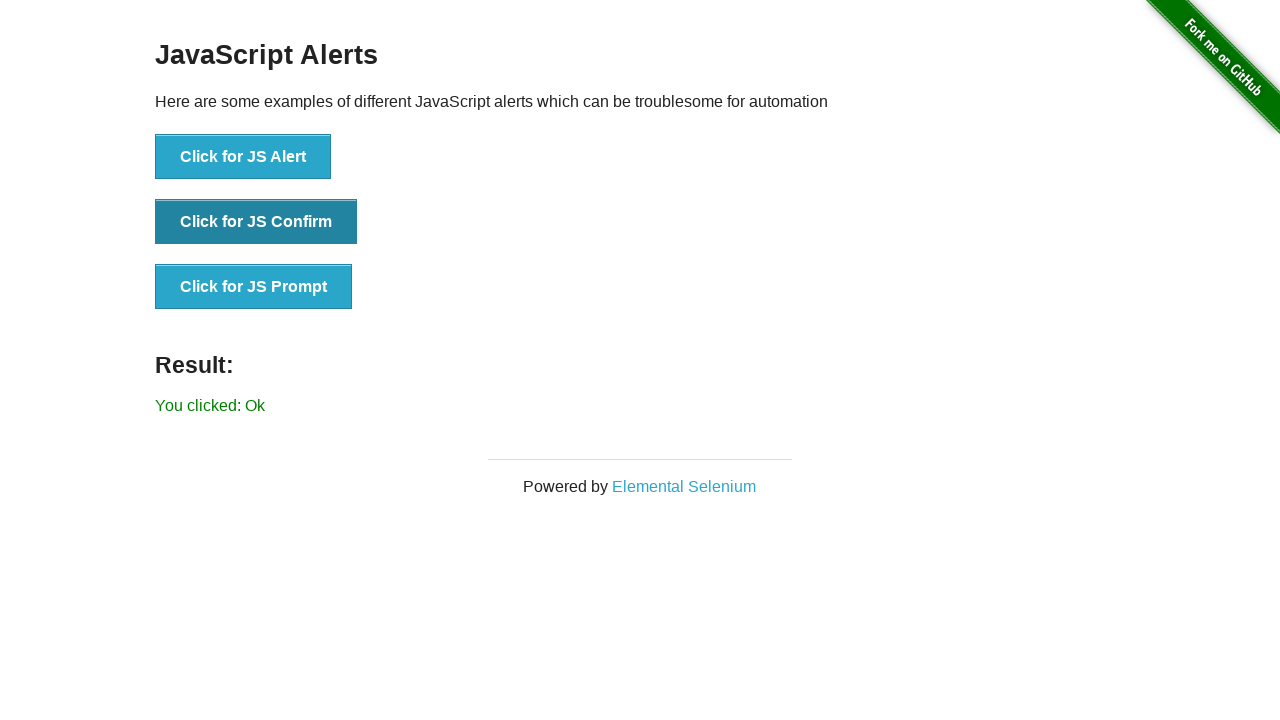

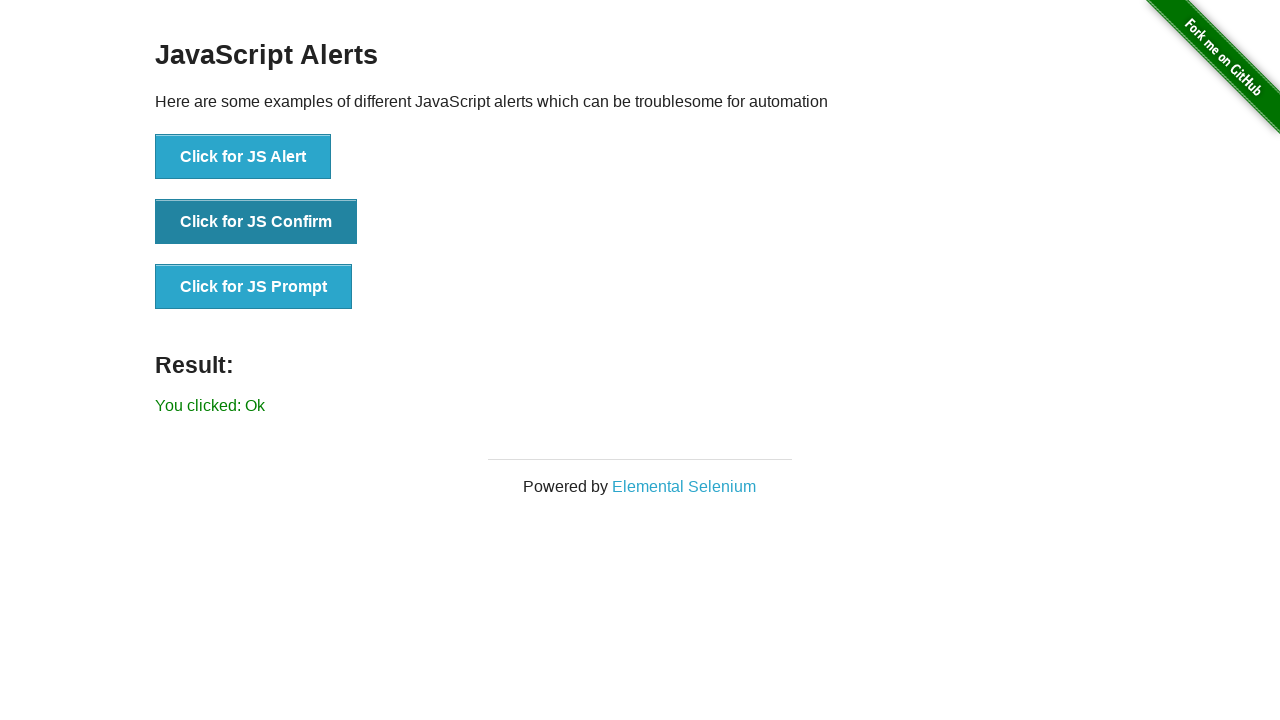